Tests the search function by searching for "Java" and verifying specific Java language variants appear in results

Starting URL: https://www.99-bottles-of-beer.net/

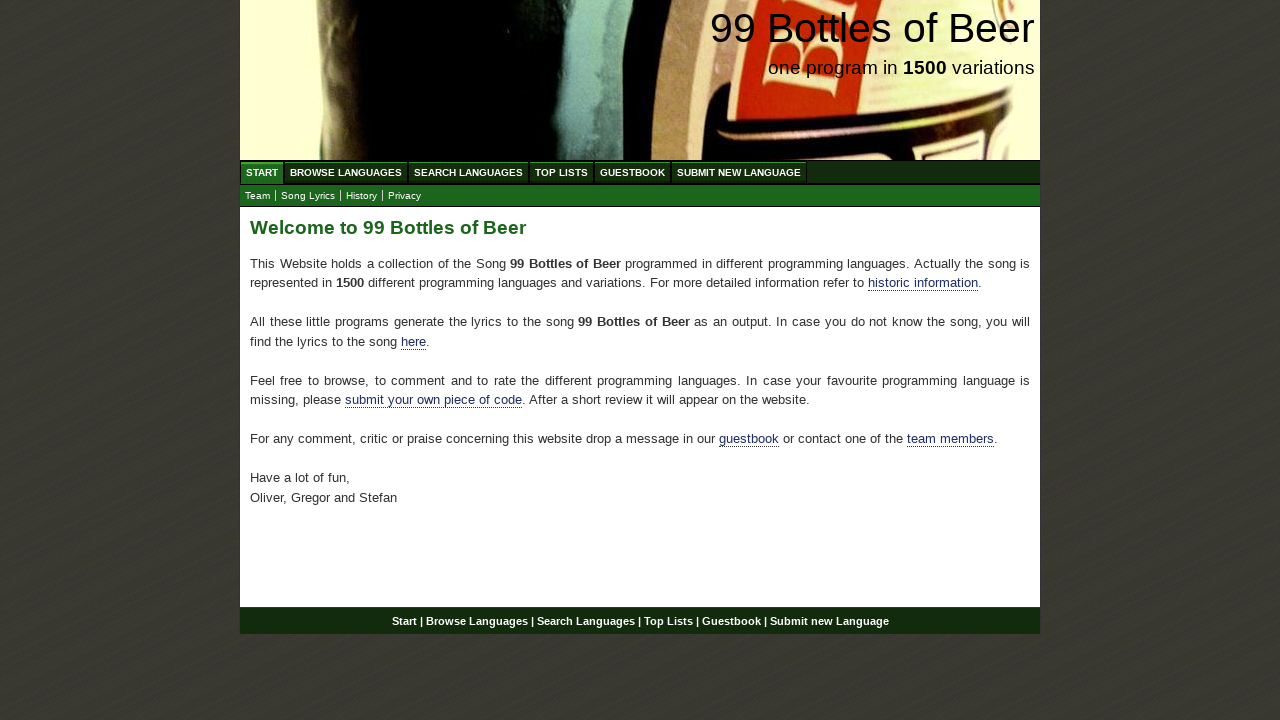

Clicked on Search menu at (468, 172) on a:has-text('Search')
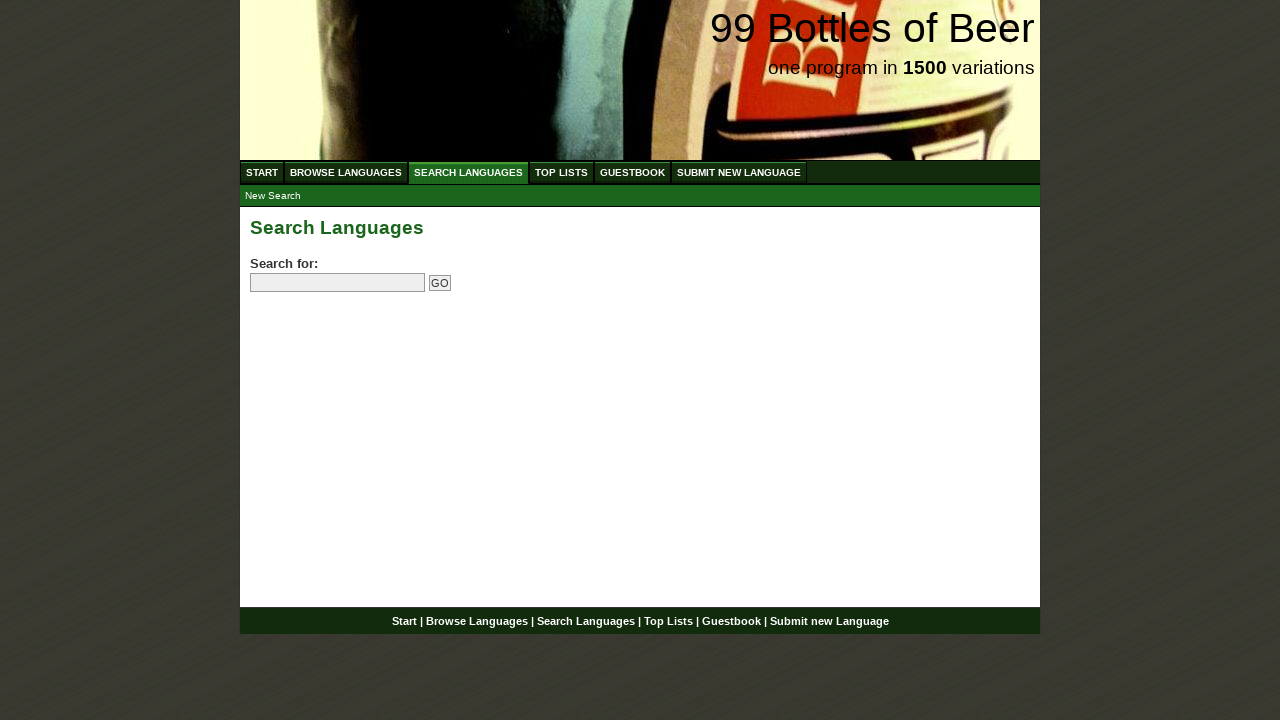

Entered 'Java' in search box on input[name='search']
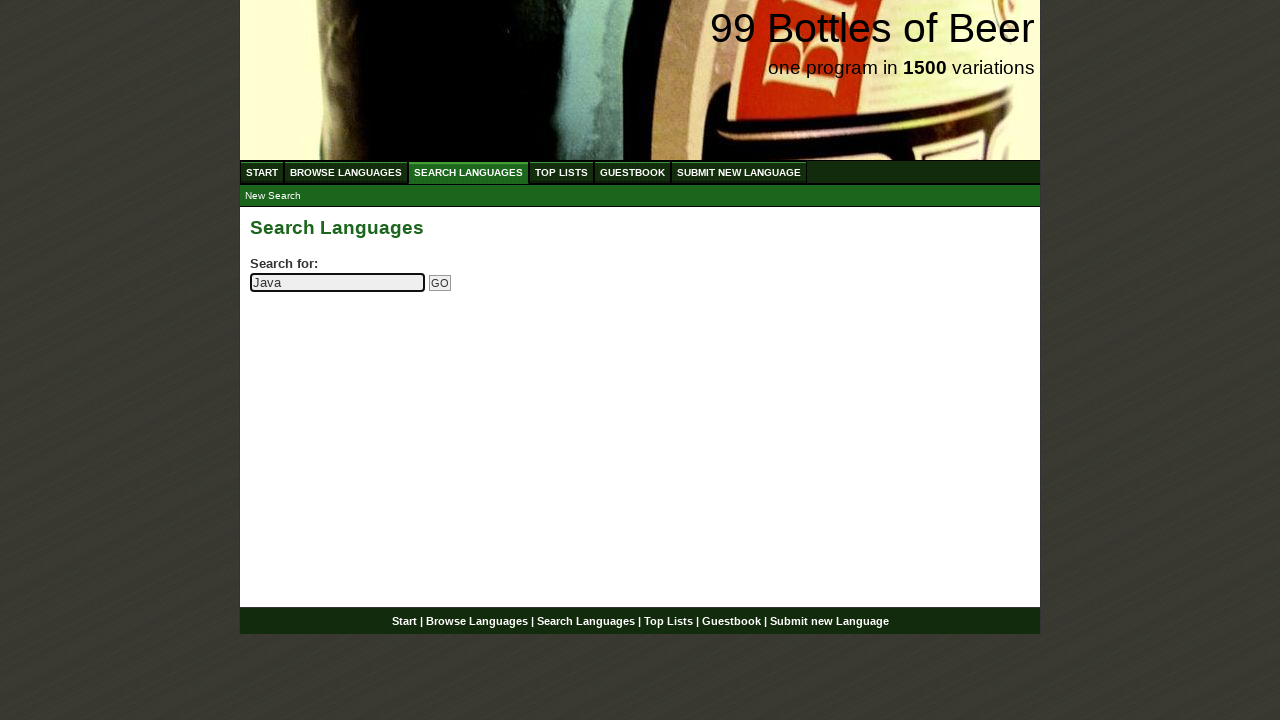

Clicked submit search button at (440, 283) on input[type='submit']
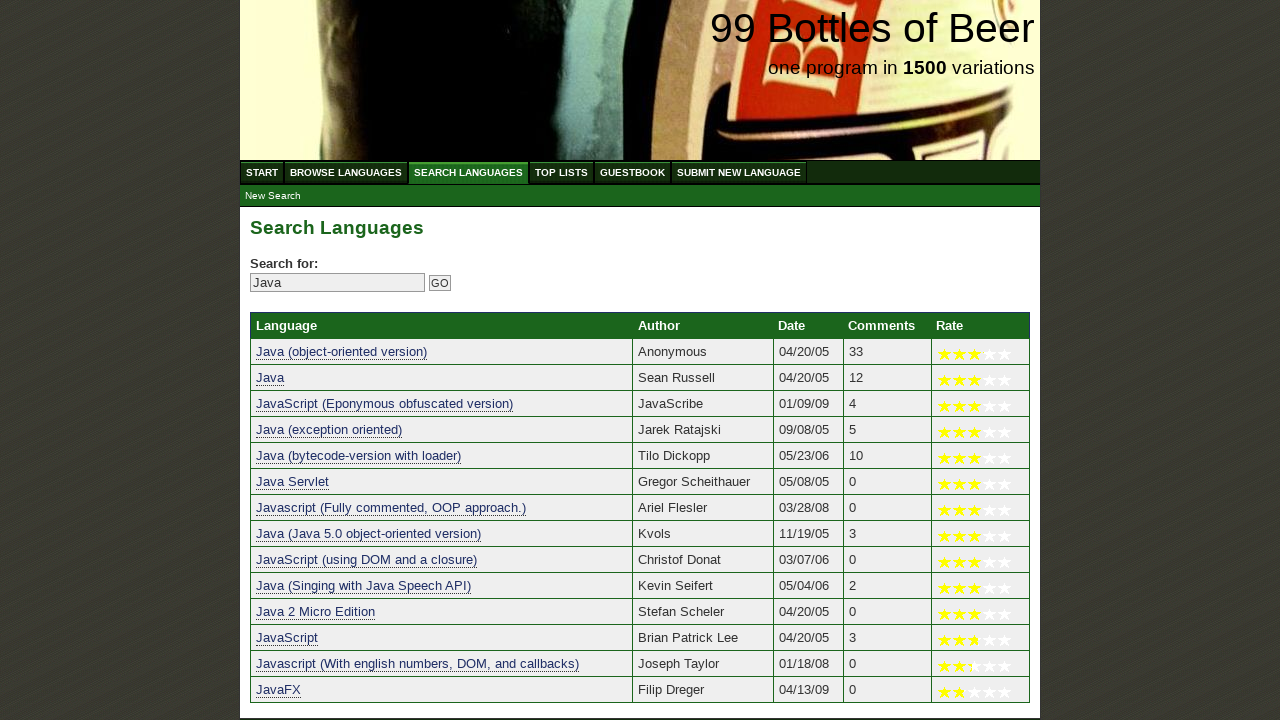

Search results loaded - Java language variants displayed in table
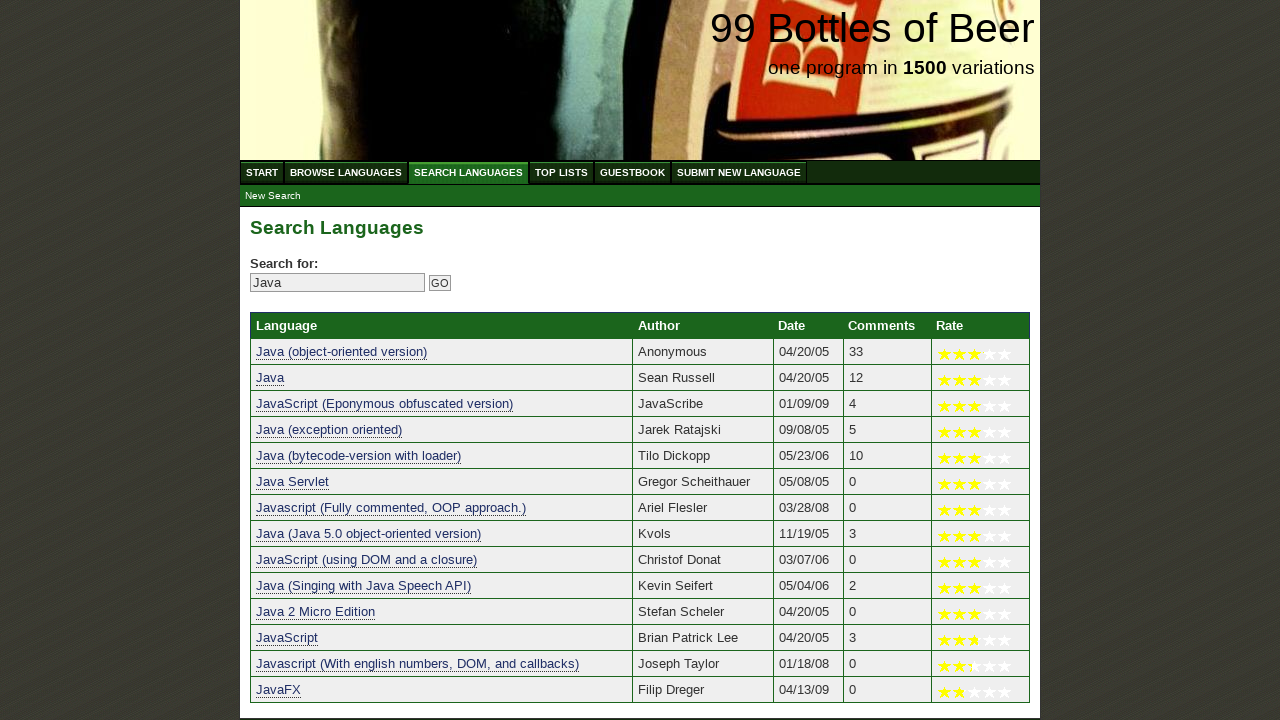

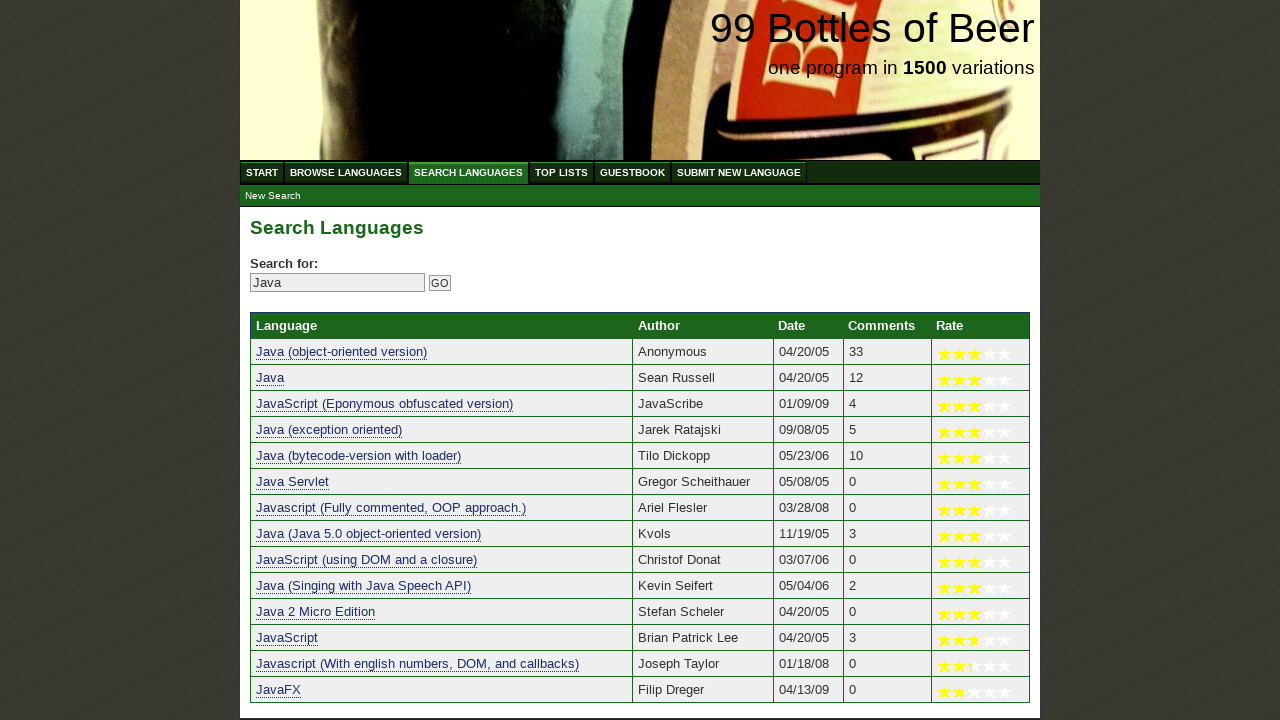